Tests editing a todo item by double-clicking, modifying text, and pressing Enter

Starting URL: https://demo.playwright.dev/todomvc

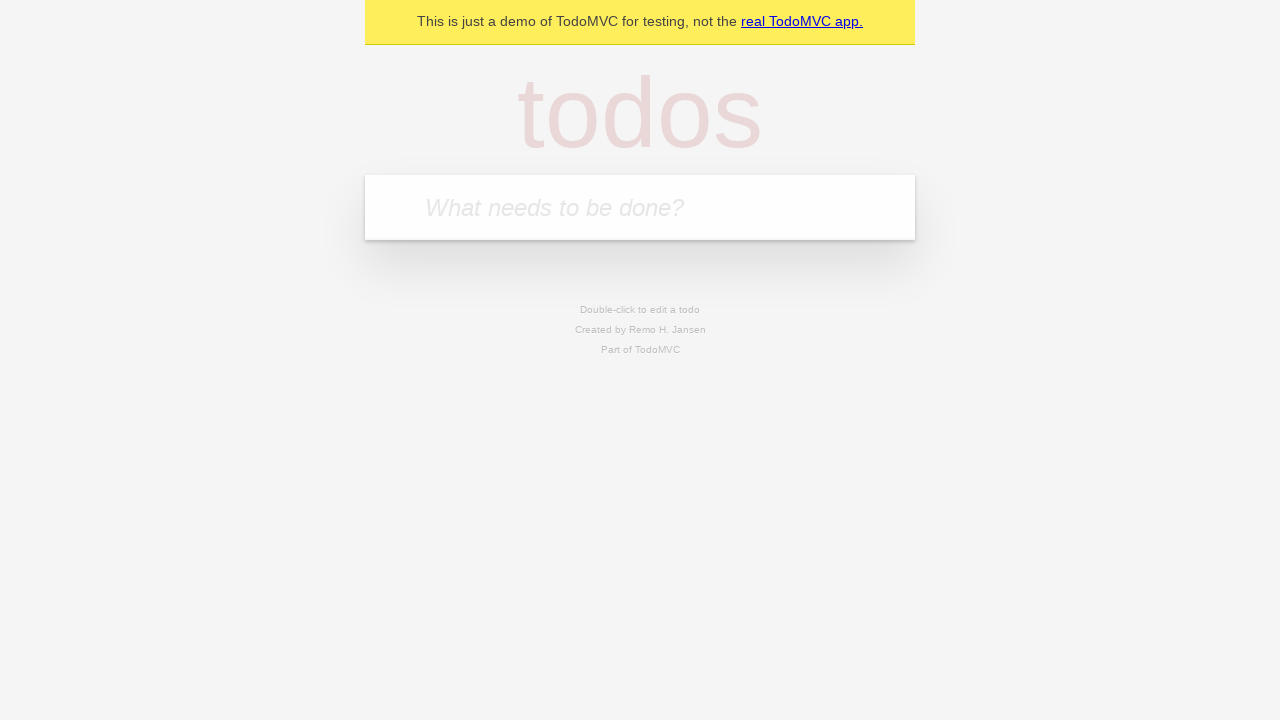

Filled todo input with 'buy some cheese' on internal:attr=[placeholder="What needs to be done?"i]
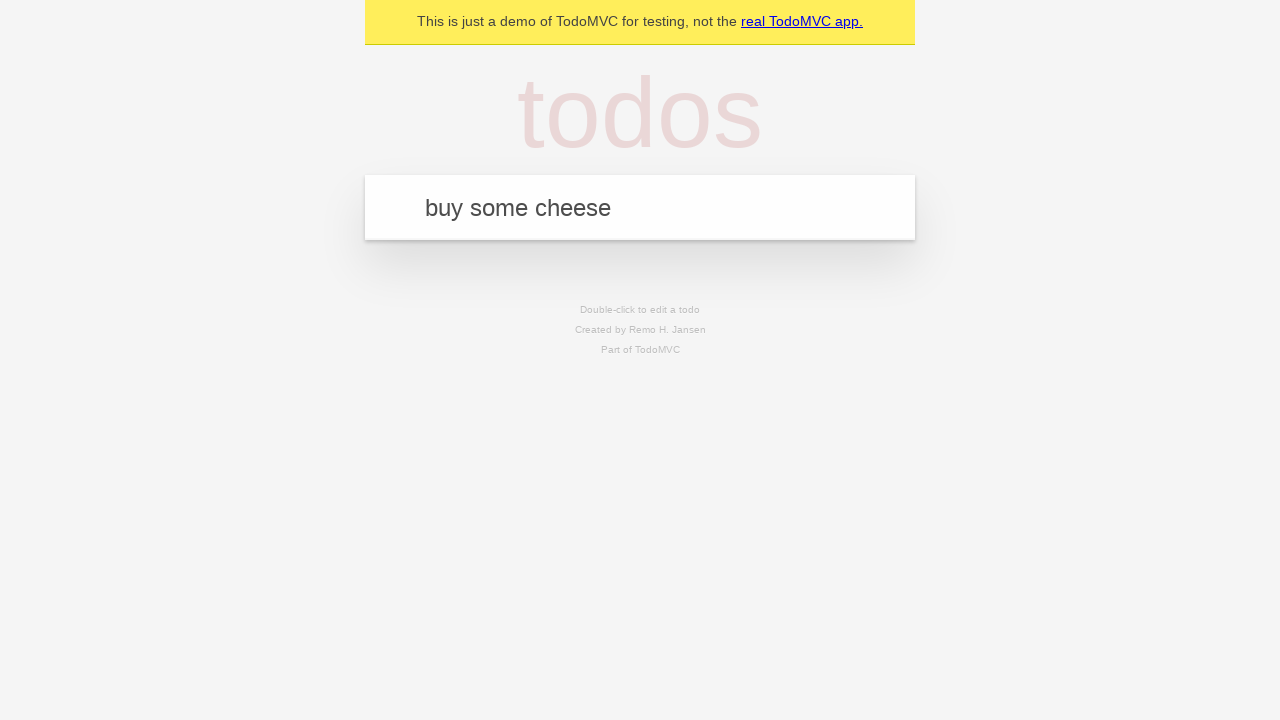

Pressed Enter to create first todo item on internal:attr=[placeholder="What needs to be done?"i]
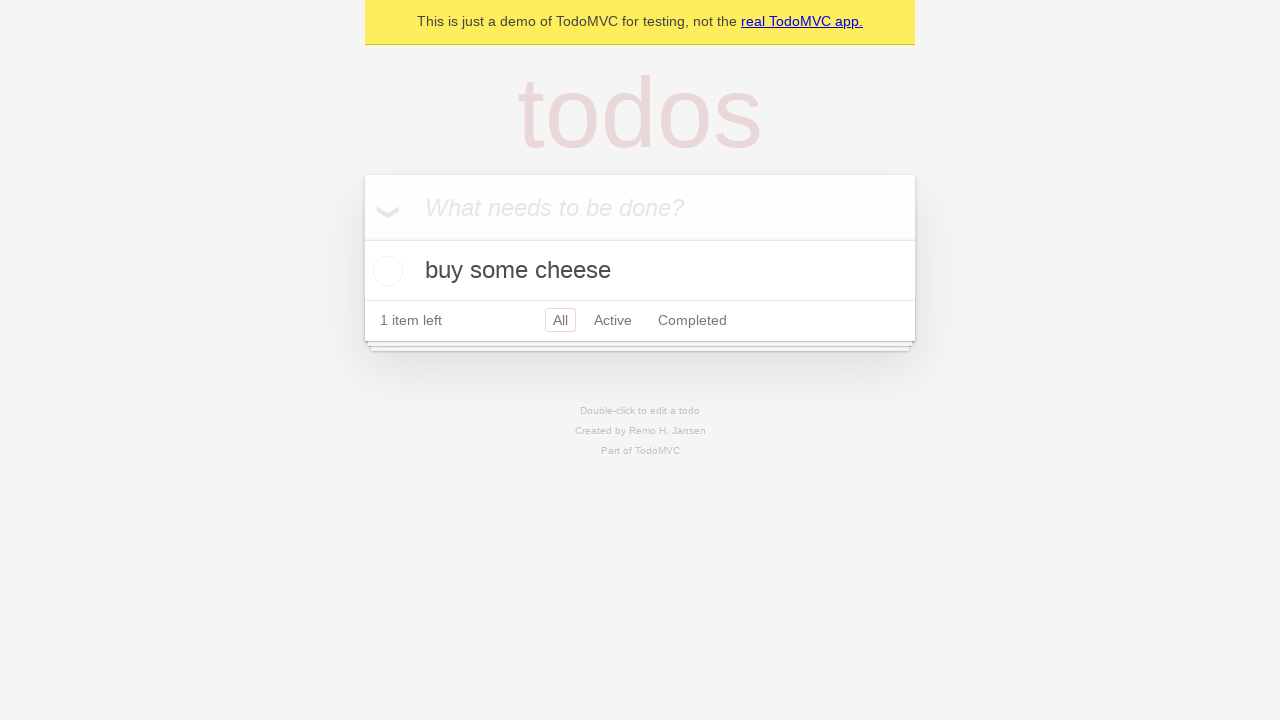

Filled todo input with 'feed the cat' on internal:attr=[placeholder="What needs to be done?"i]
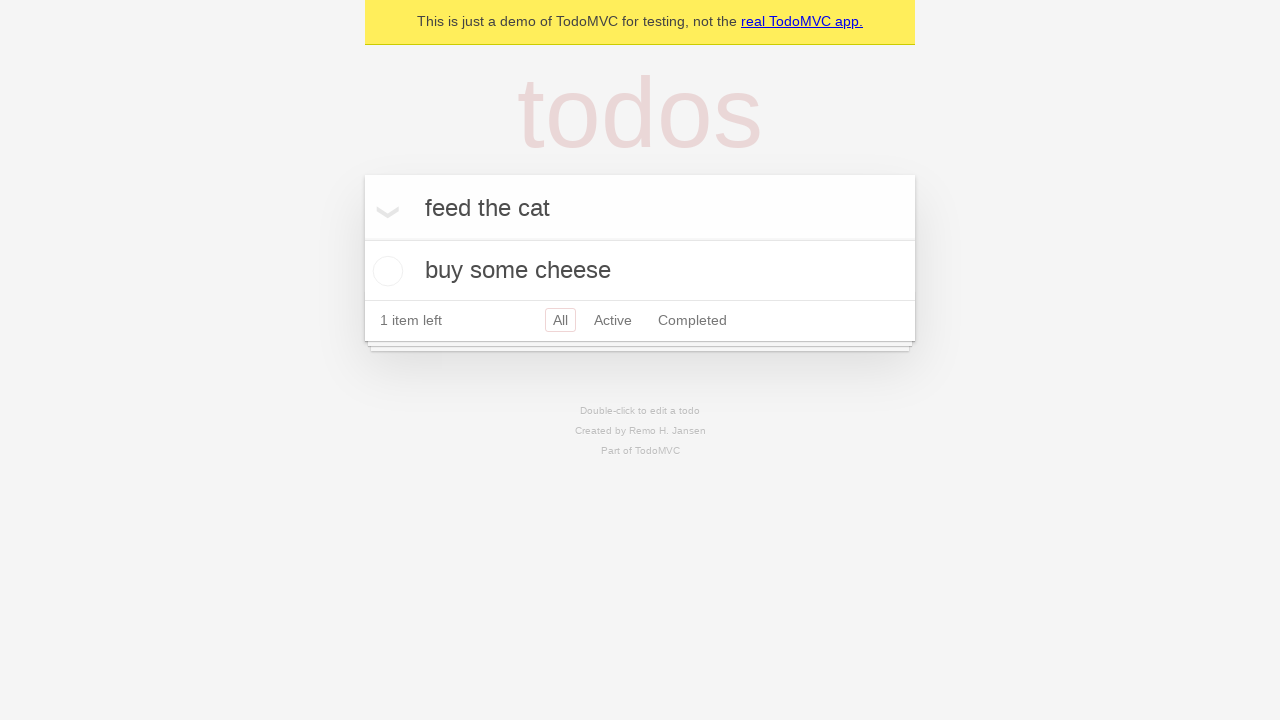

Pressed Enter to create second todo item on internal:attr=[placeholder="What needs to be done?"i]
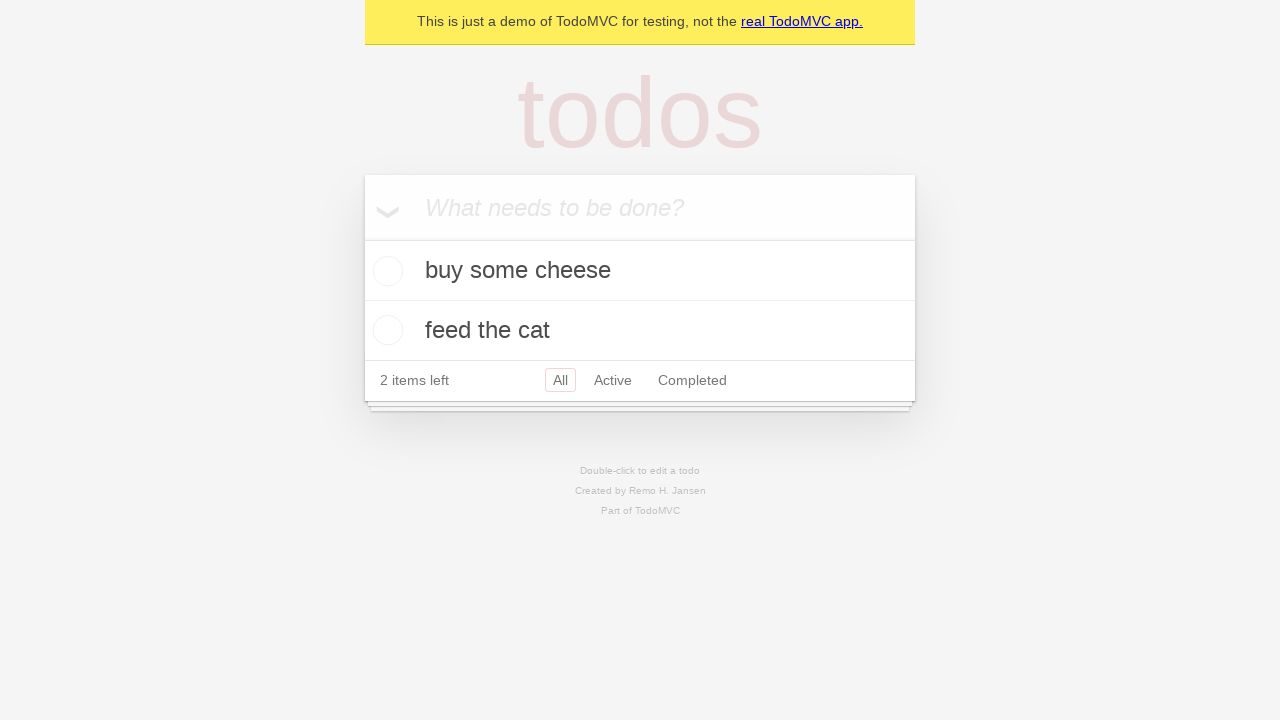

Filled todo input with 'book a doctors appointment' on internal:attr=[placeholder="What needs to be done?"i]
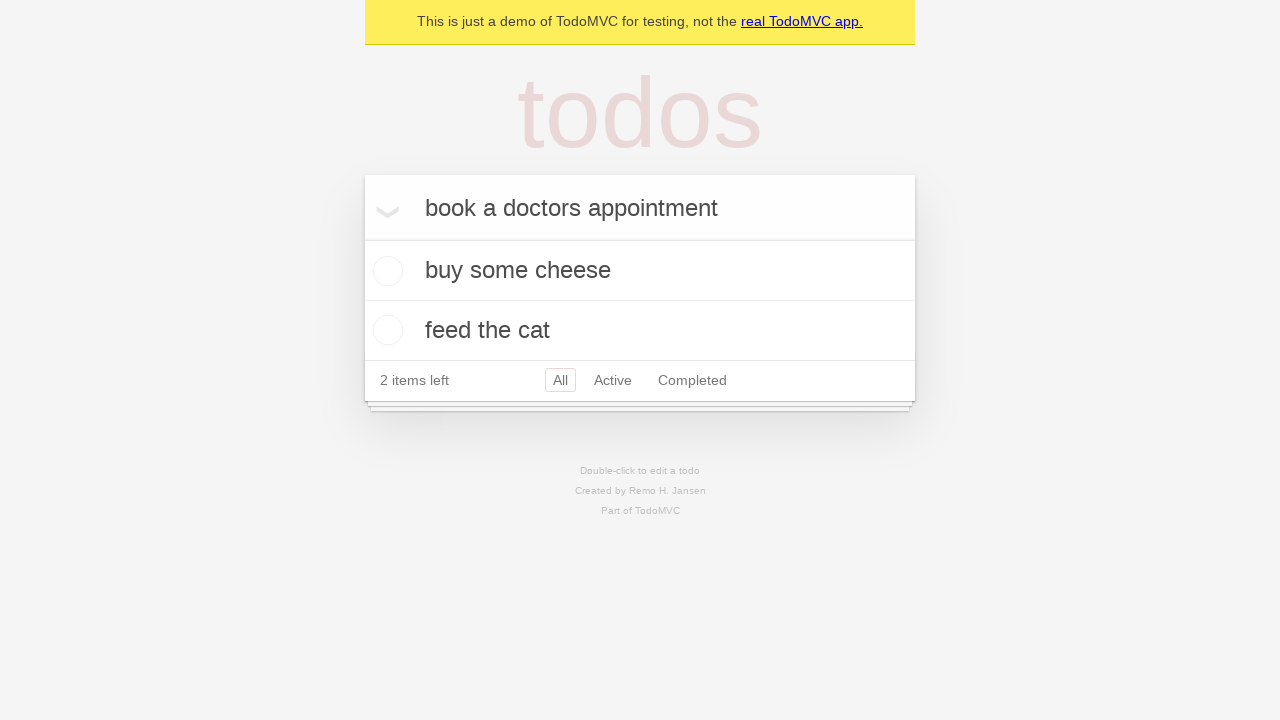

Pressed Enter to create third todo item on internal:attr=[placeholder="What needs to be done?"i]
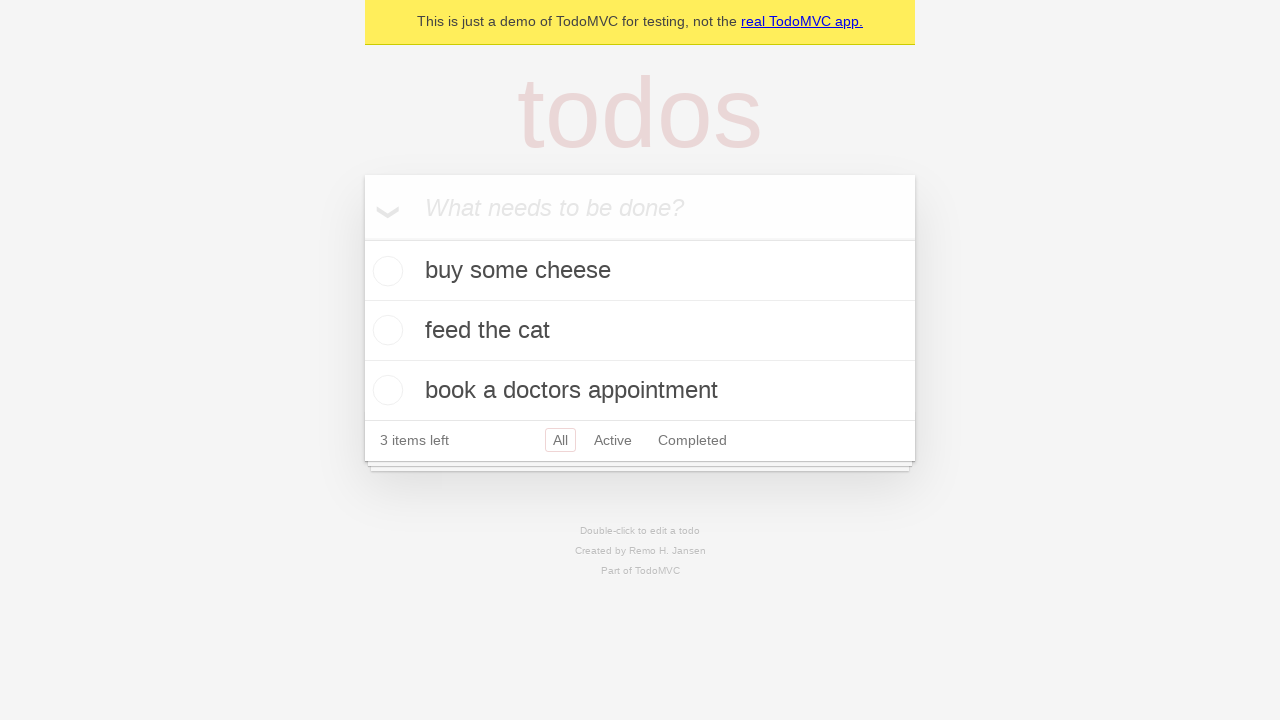

Double-clicked second todo item to enter edit mode at (640, 331) on internal:testid=[data-testid="todo-item"s] >> nth=1
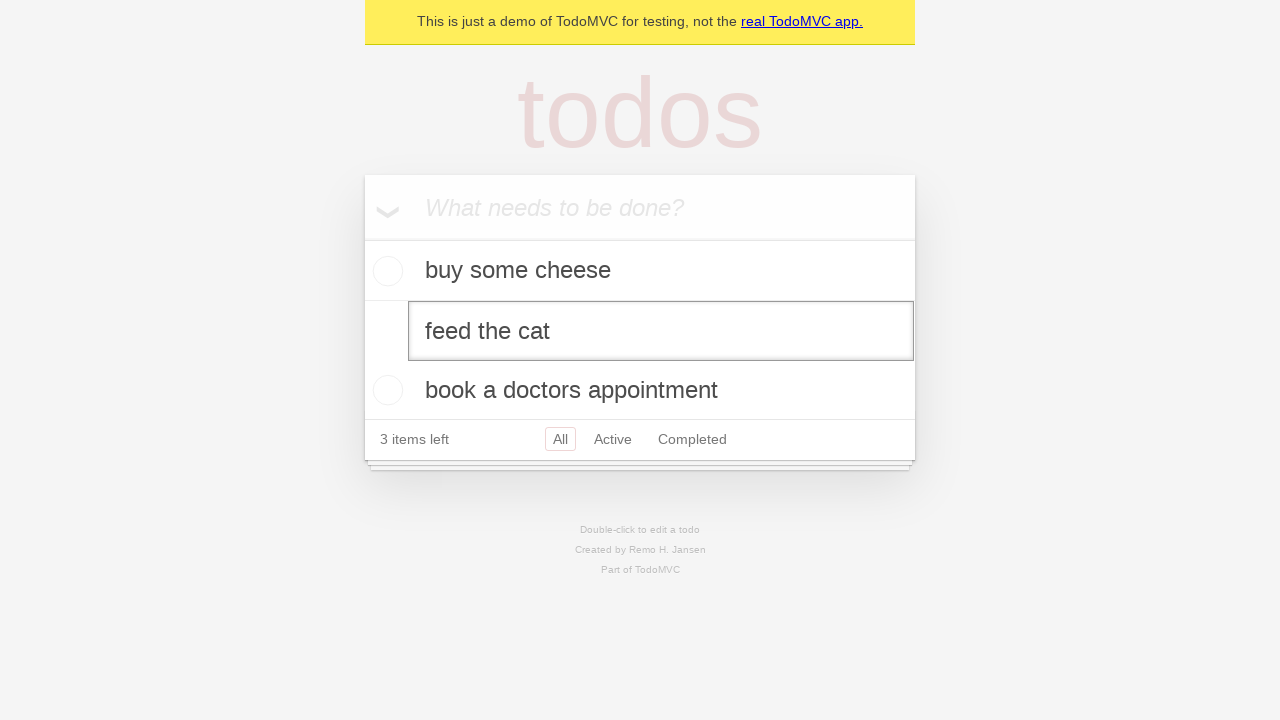

Filled edit textbox with 'buy some sausages' on internal:testid=[data-testid="todo-item"s] >> nth=1 >> internal:role=textbox[nam
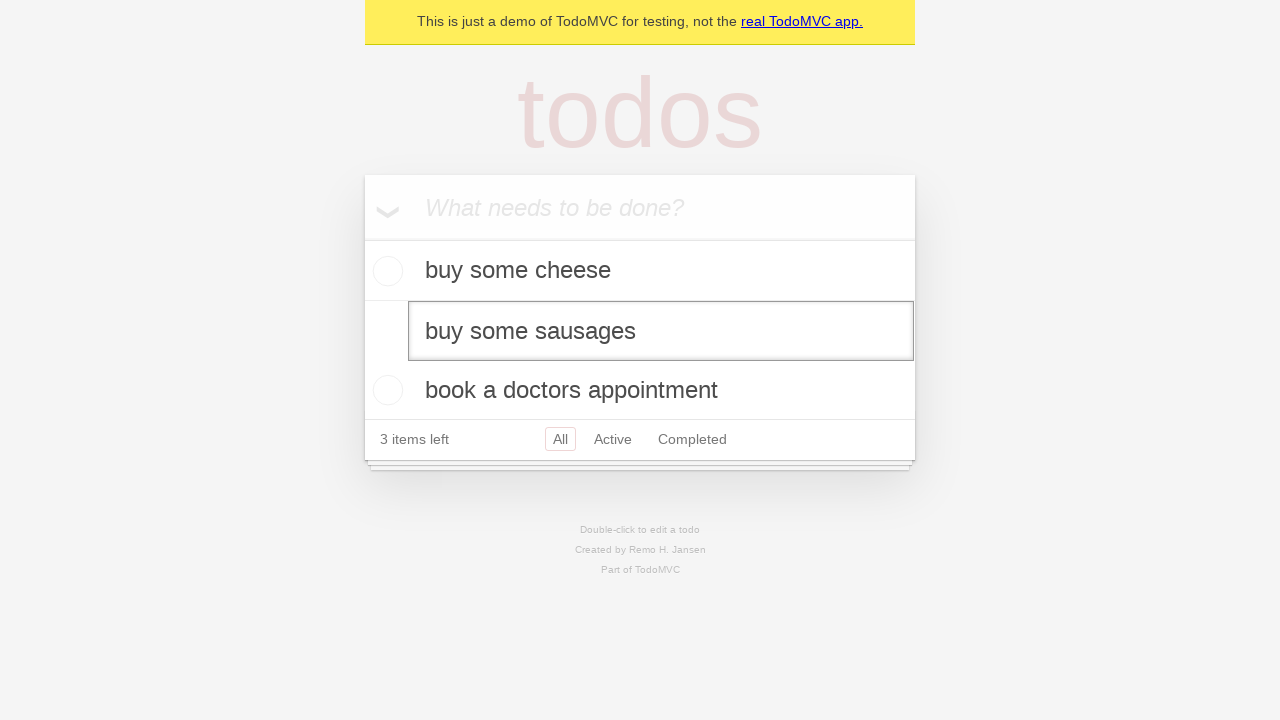

Pressed Enter to save edited todo item on internal:testid=[data-testid="todo-item"s] >> nth=1 >> internal:role=textbox[nam
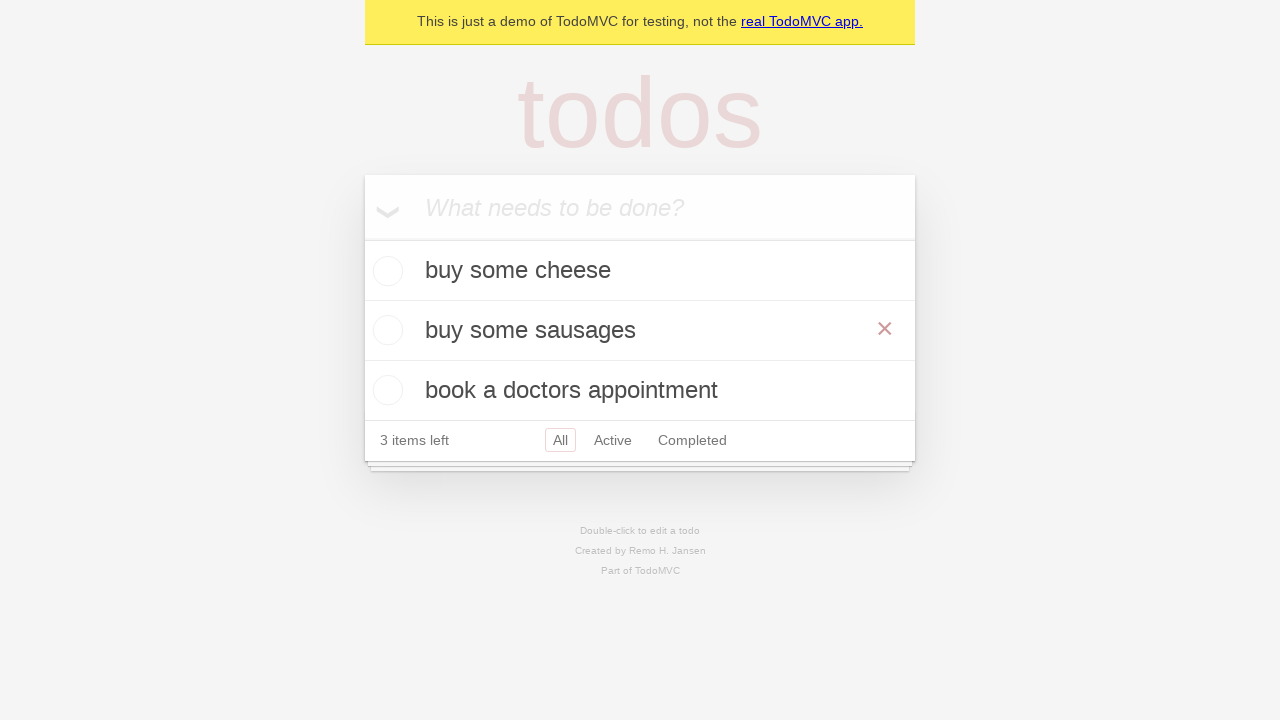

Waited for todo title element to load
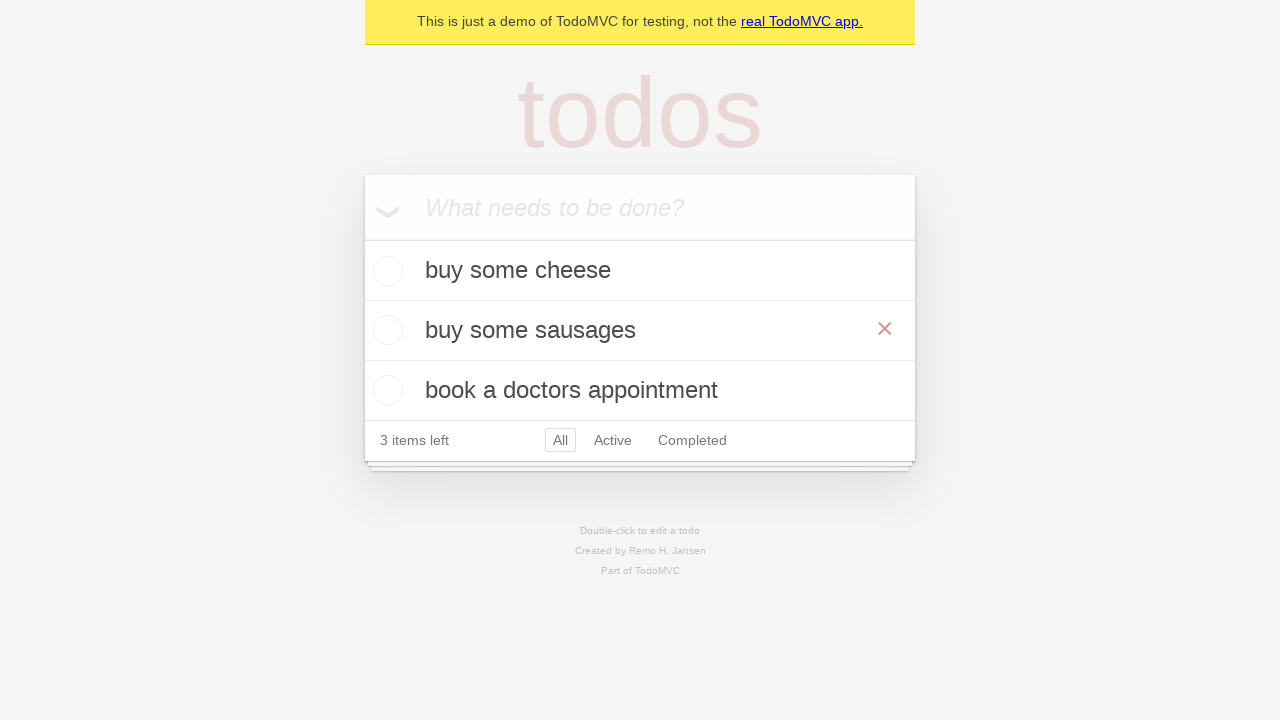

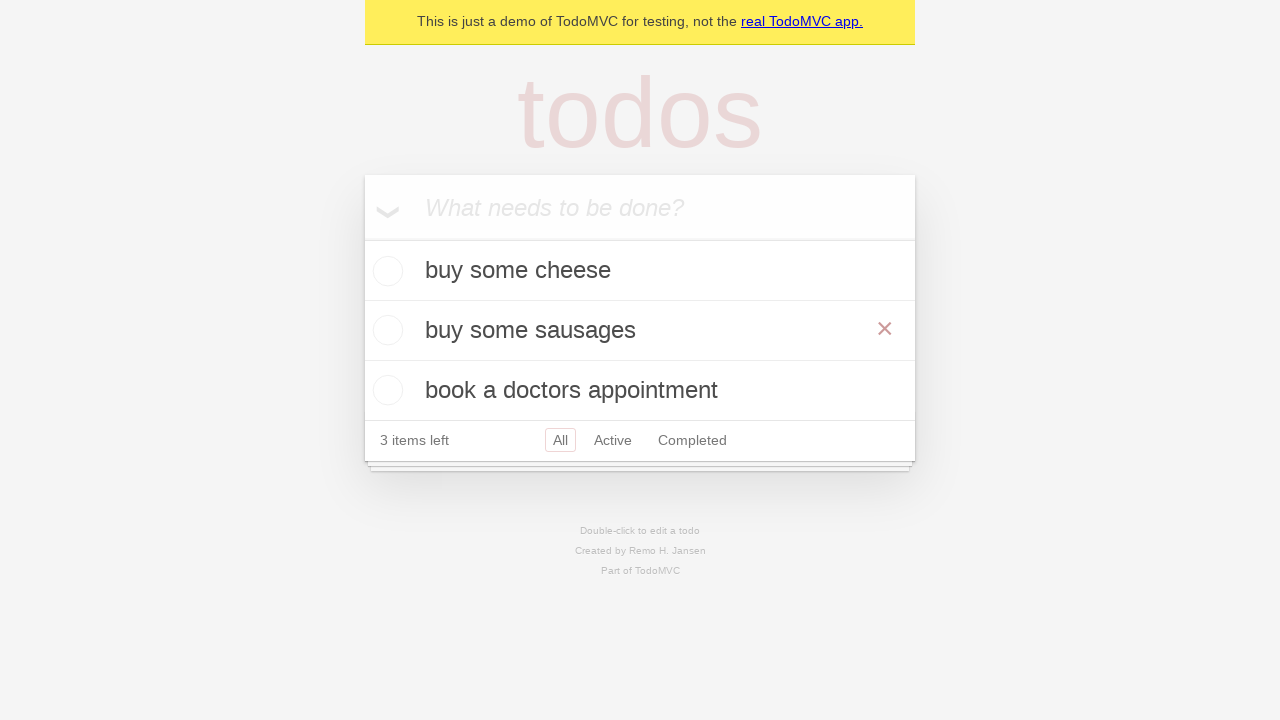